Tests navigation by finding a specific link in the navbar and clicking it to navigate to the Contribute page

Starting URL: https://webdriver.io

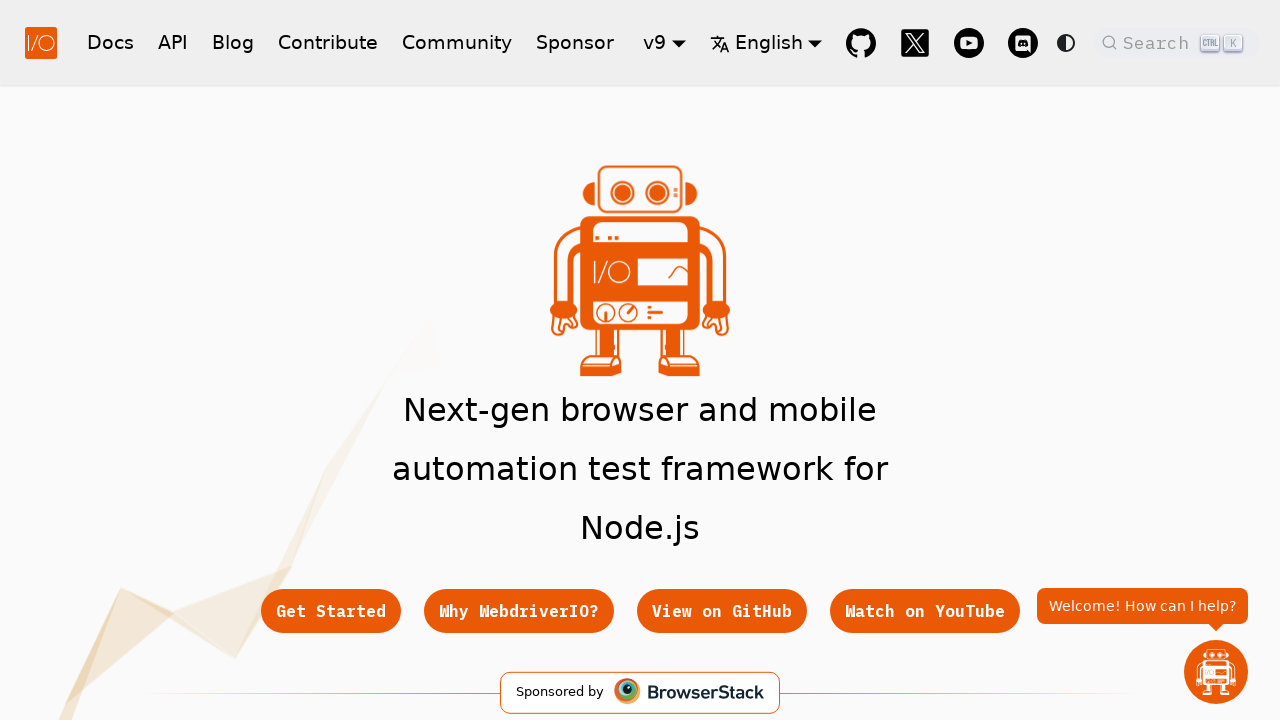

Located Contribute link in navbar
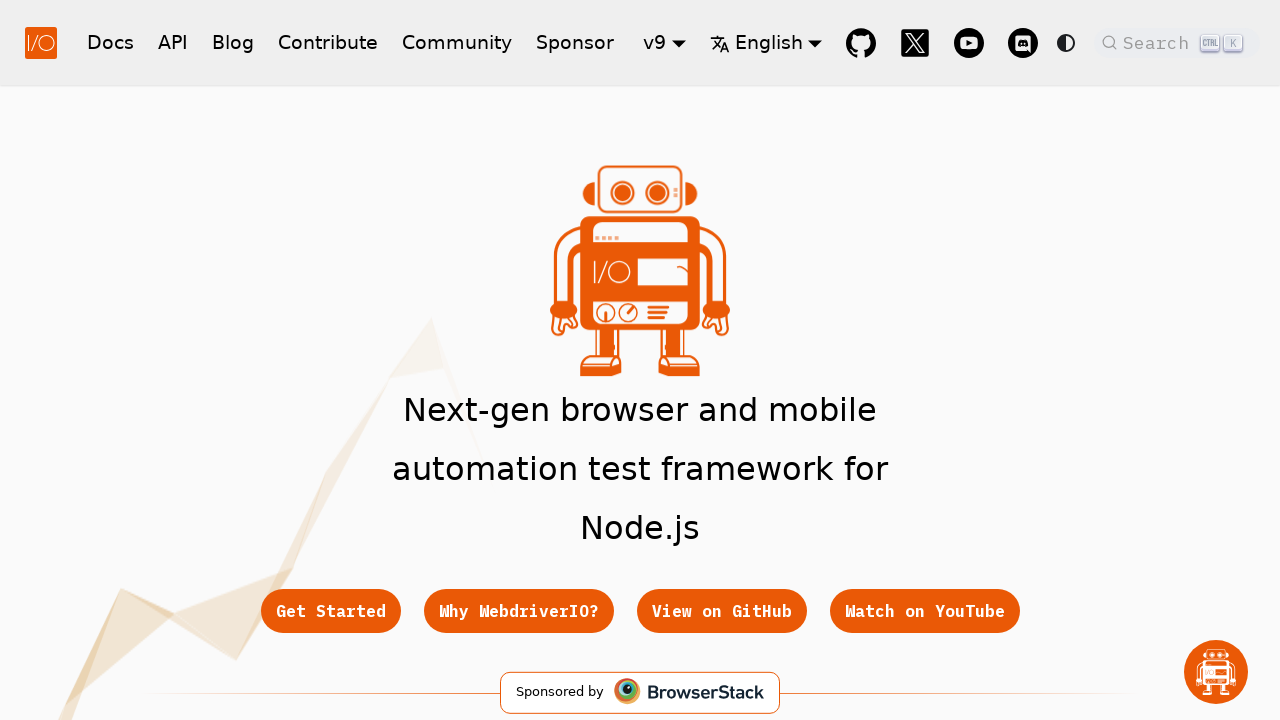

Clicked Contribute link to navigate at (328, 42) on a.navbar__item.navbar__link >> internal:has-text="Contribute"i
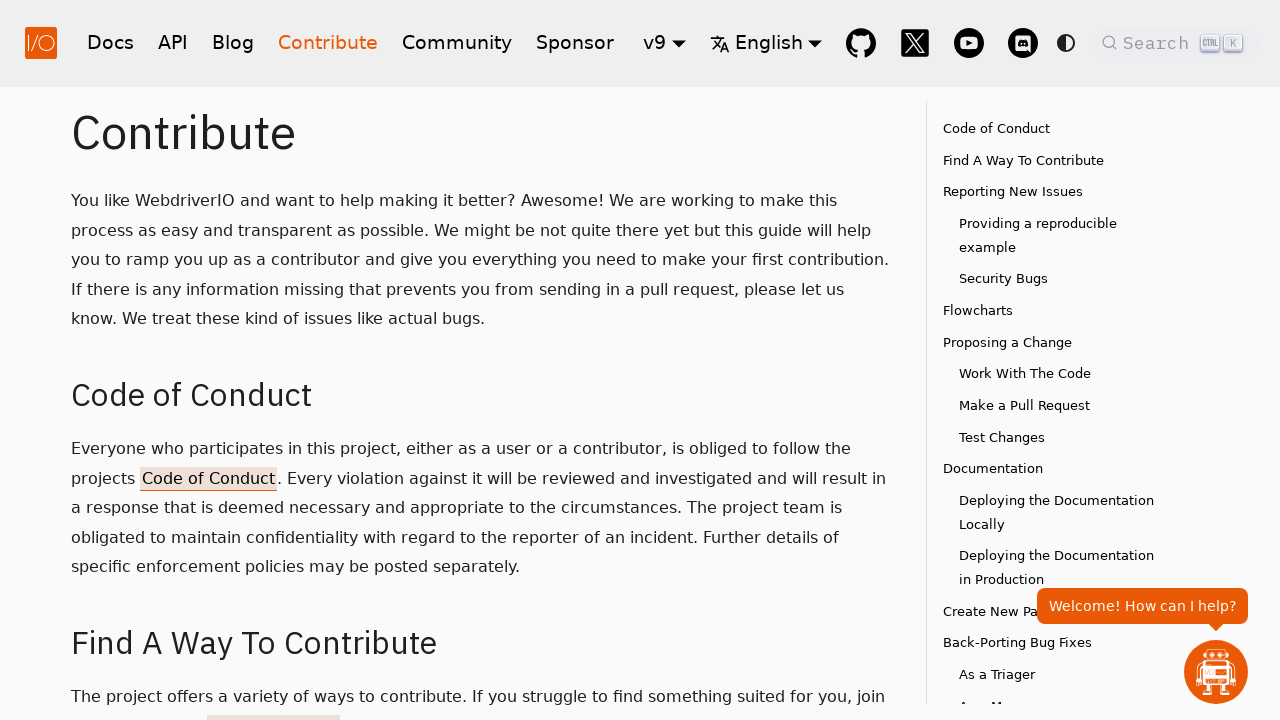

Waited for Contribute page to load
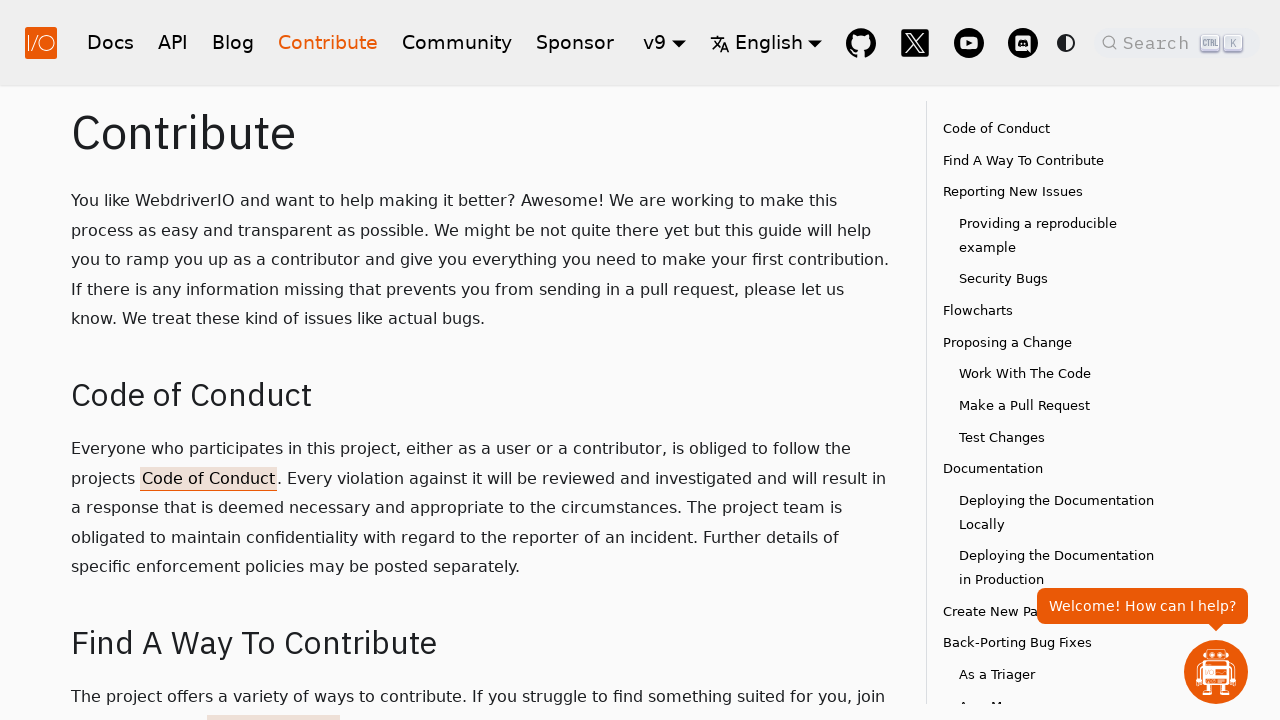

Verified page title contains 'Contribute | WebdriverIO'
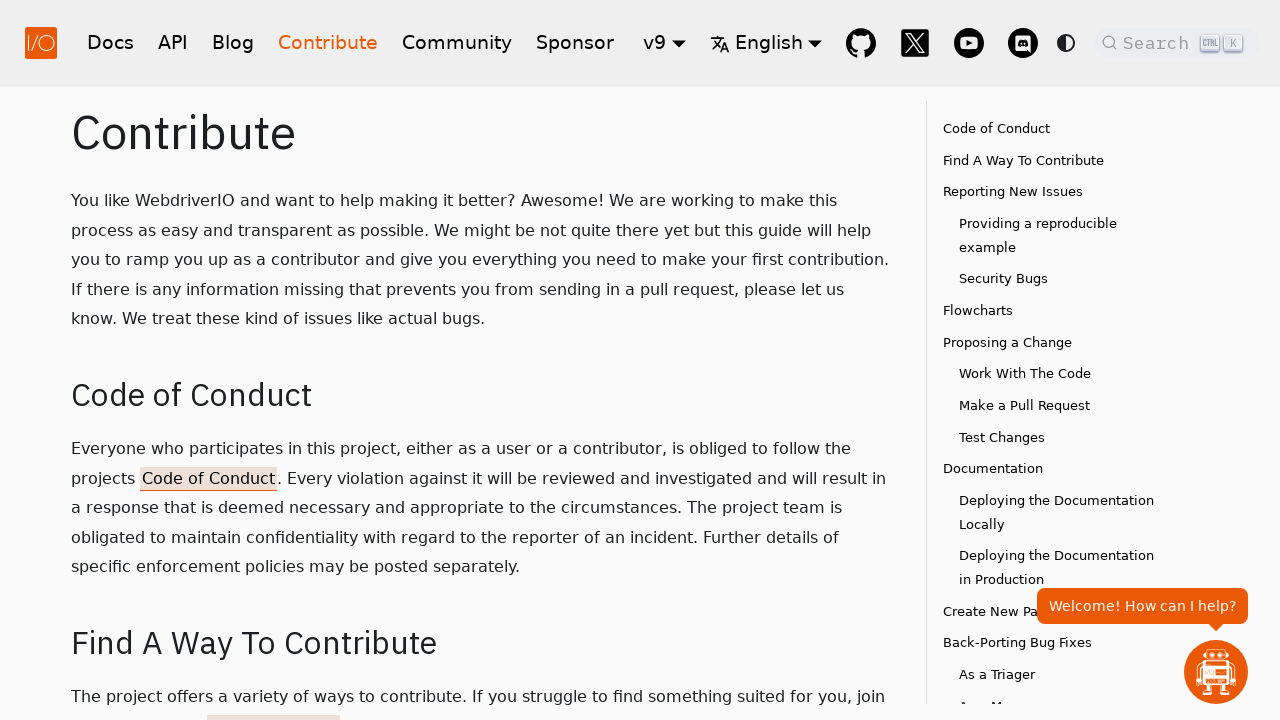

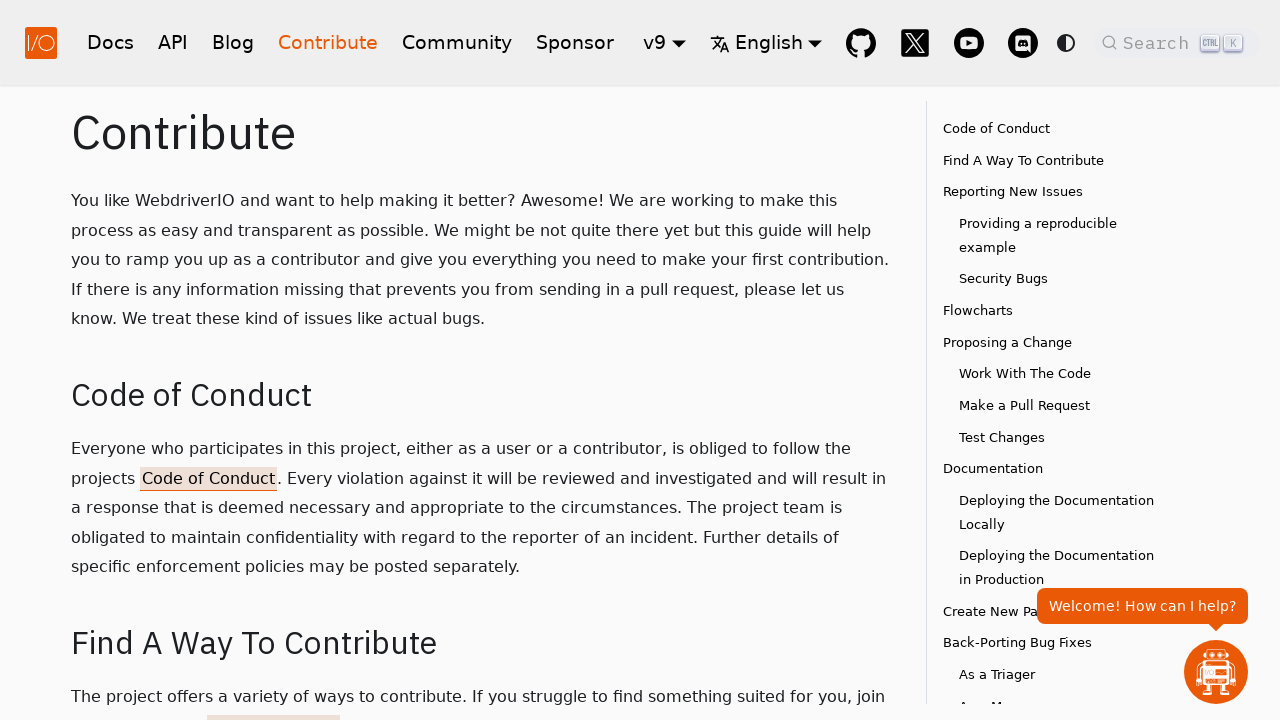